Tests JavaScript confirm dialog by clicking the second alert button, verifying the confirm text, dismissing it, and verifying the cancellation result

Starting URL: https://the-internet.herokuapp.com/javascript_alerts

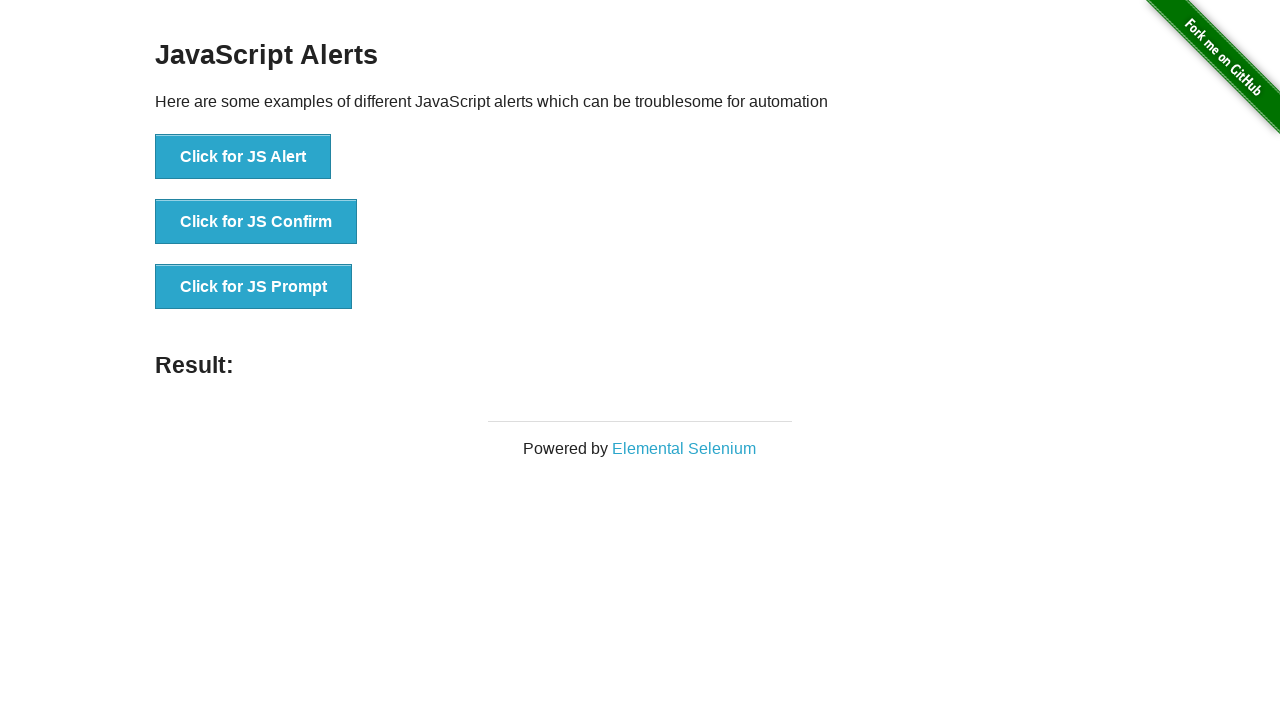

Clicked the confirm dialog button at (256, 222) on button[onclick='jsConfirm()']
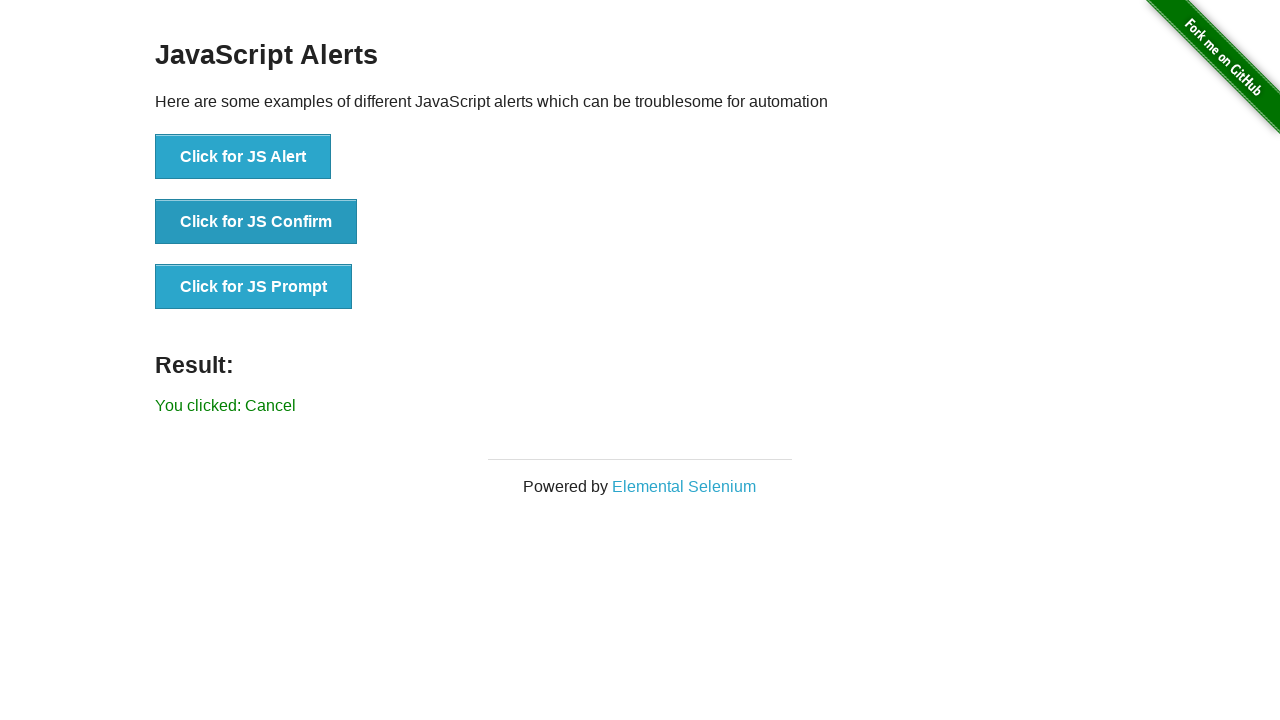

Set up dialog handler to dismiss the confirm dialog
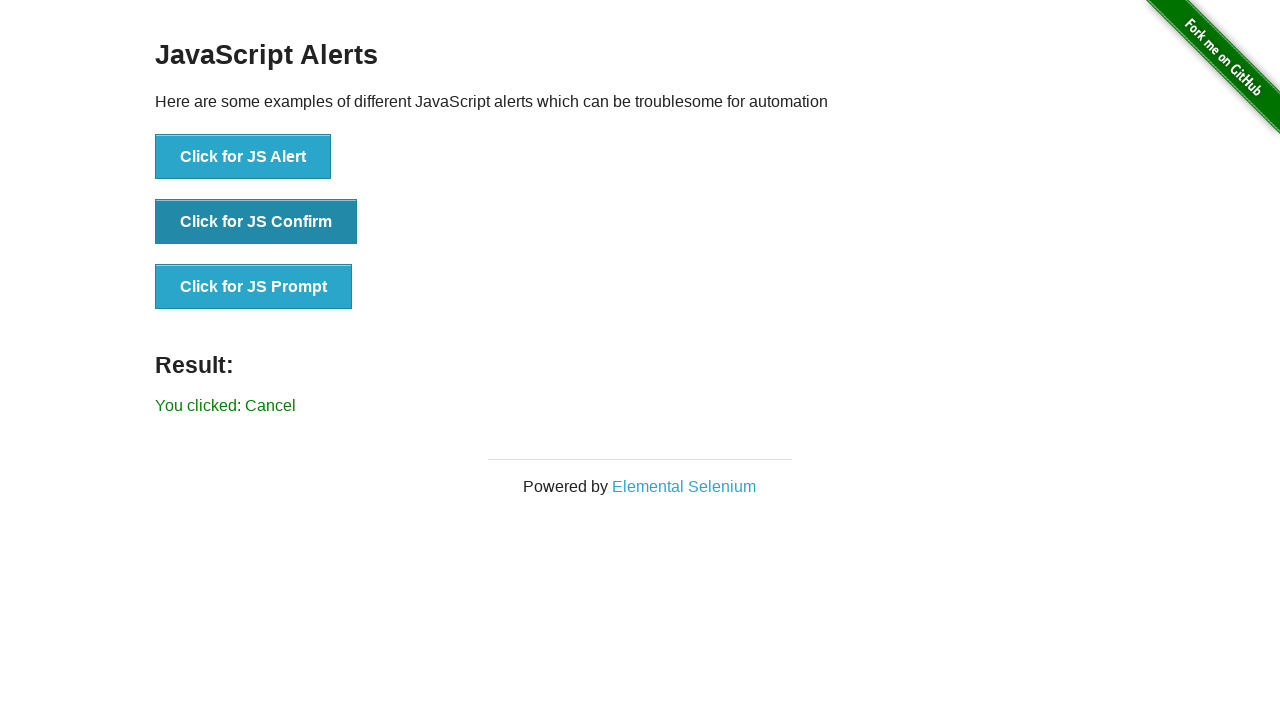

Verified that the cancellation result message is displayed
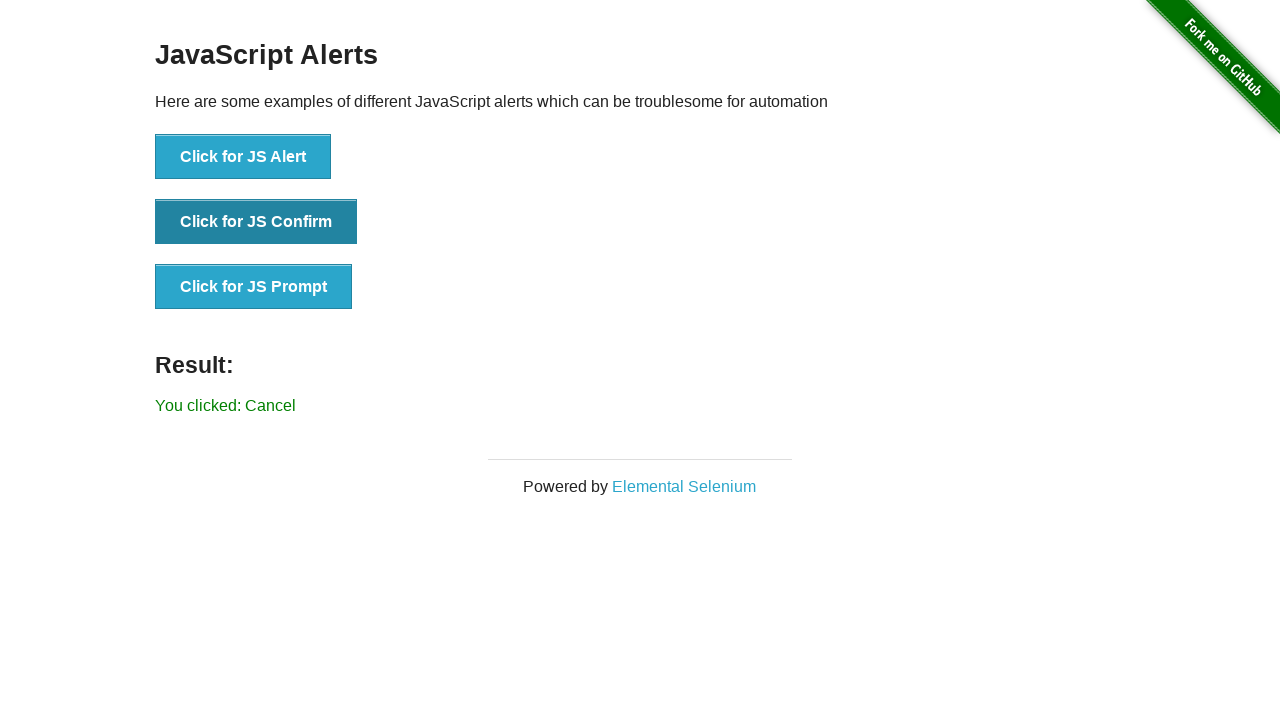

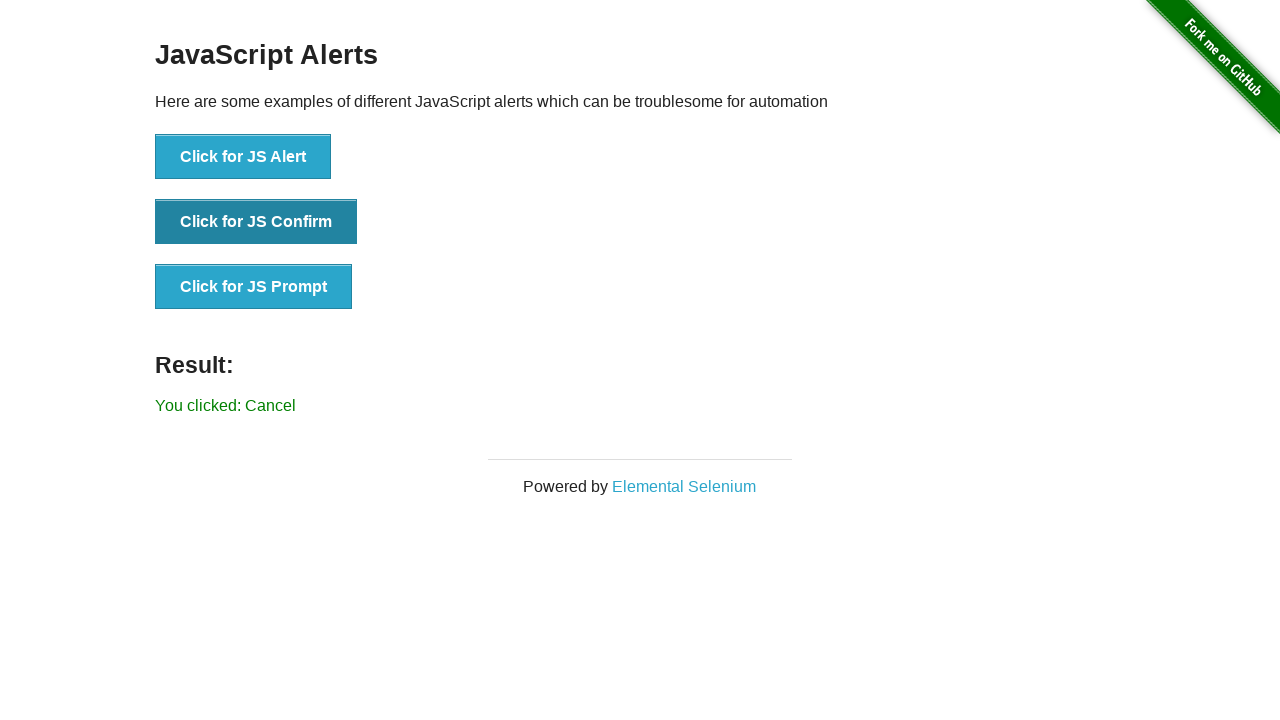